Tests right-click context menu functionality by performing a right-click action on a designated button element

Starting URL: https://swisnl.github.io/jQuery-contextMenu/demo.html

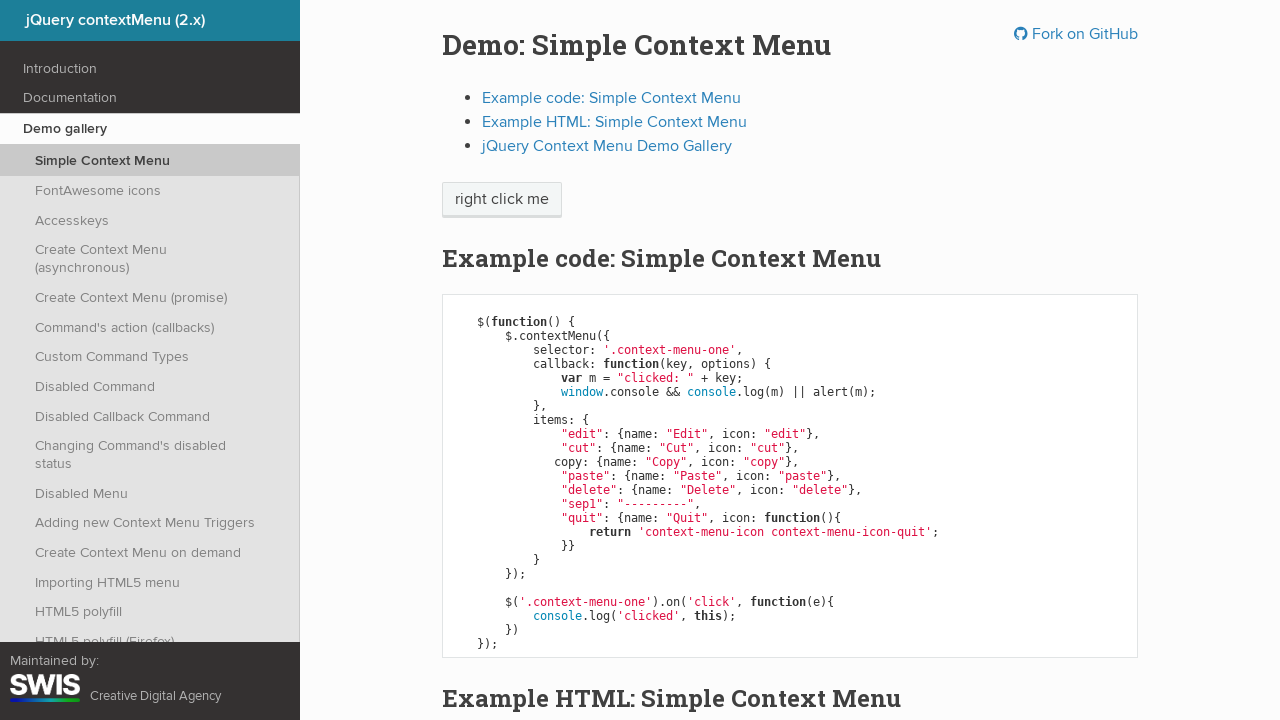

Right-clicked on 'right click me' button to open context menu at (502, 200) on //span[text()='right click me']
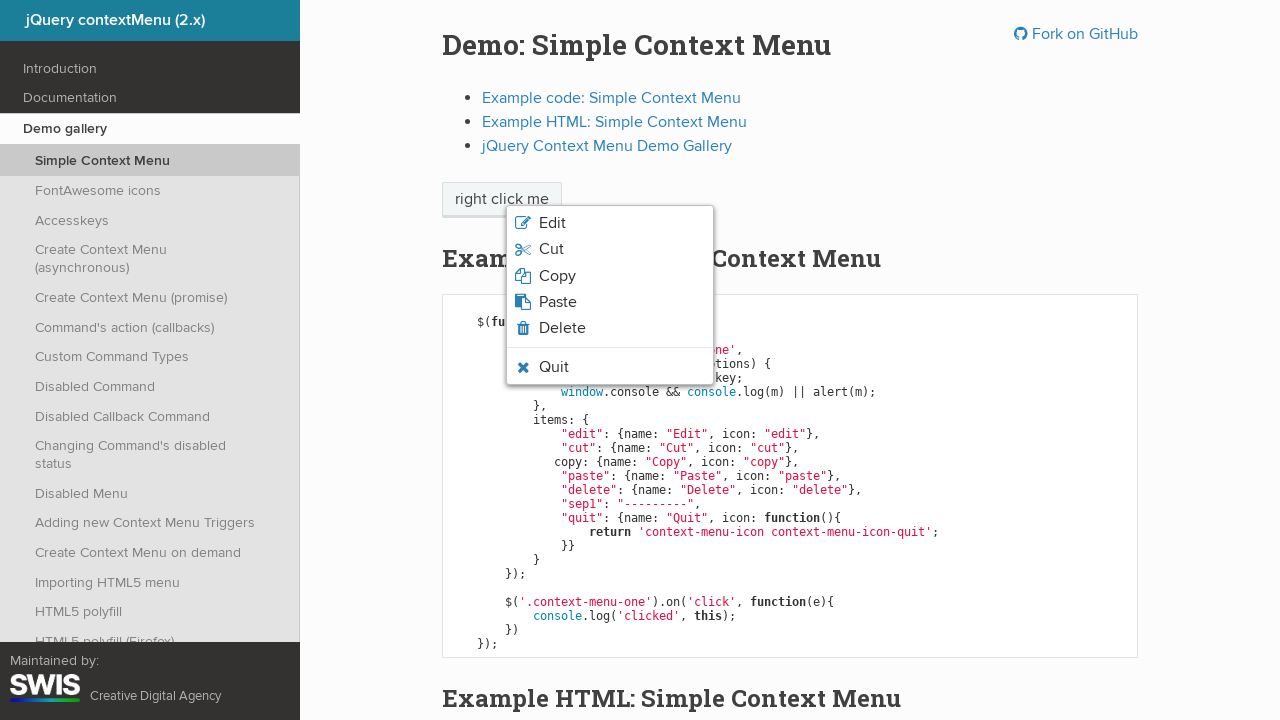

Context menu appeared and is now visible
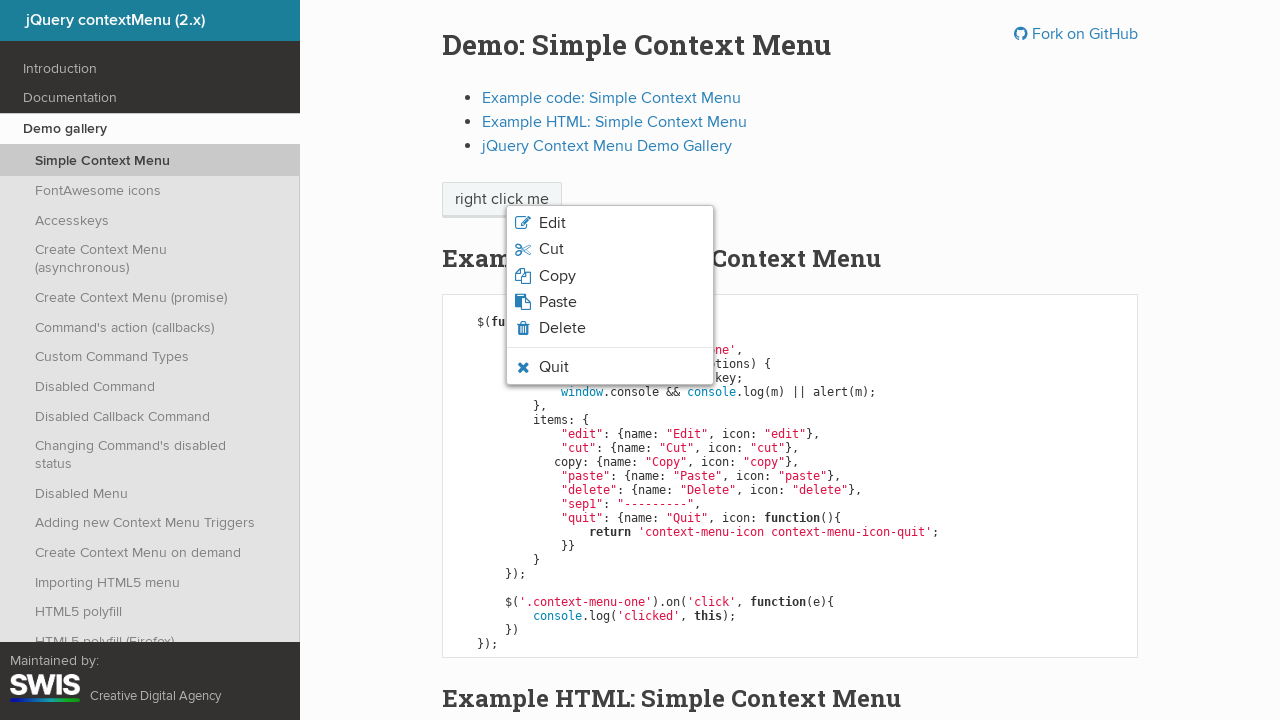

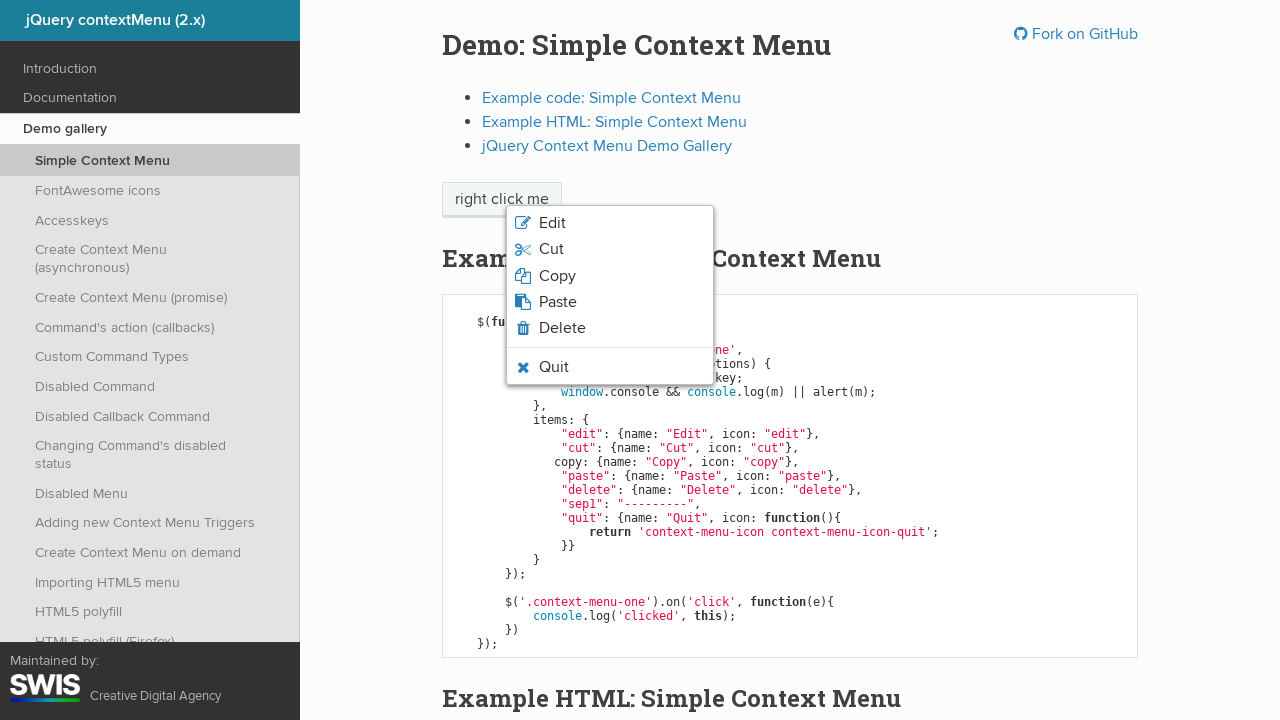